Navigates to WebdriverIO website and waits for h3 elements to be present on the page

Starting URL: https://webdriver.io

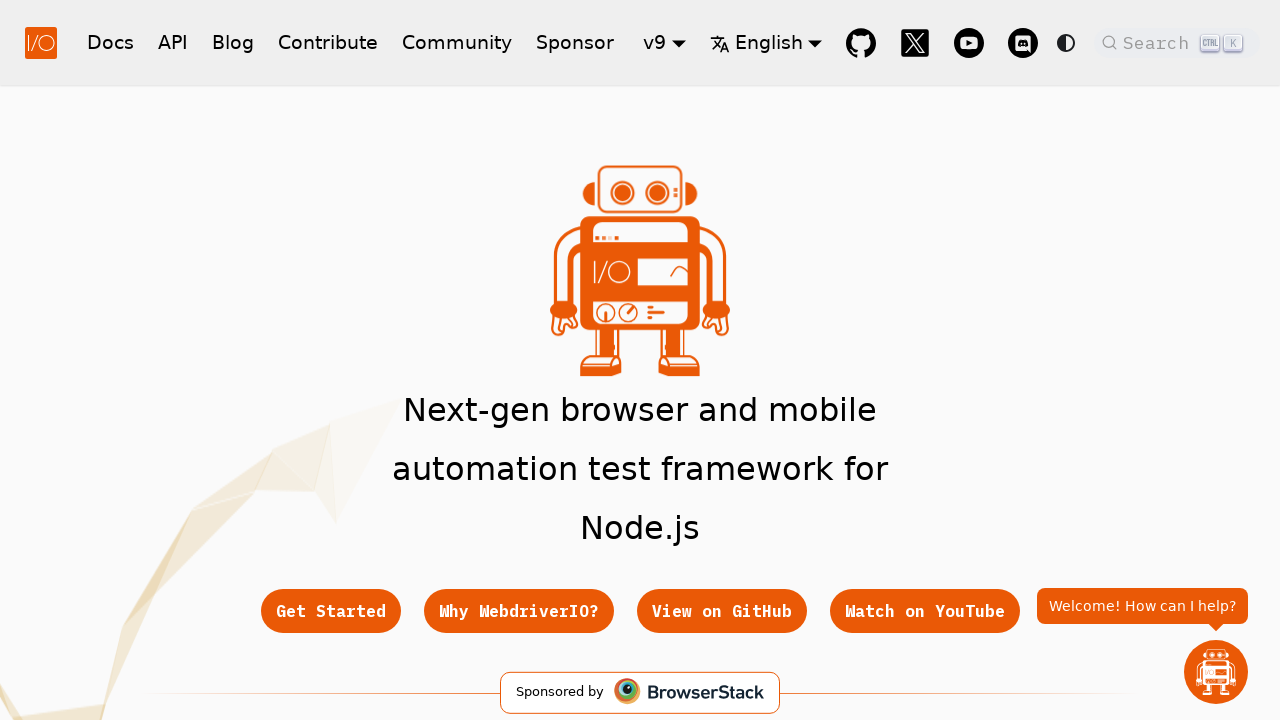

Navigated to https://webdriver.io
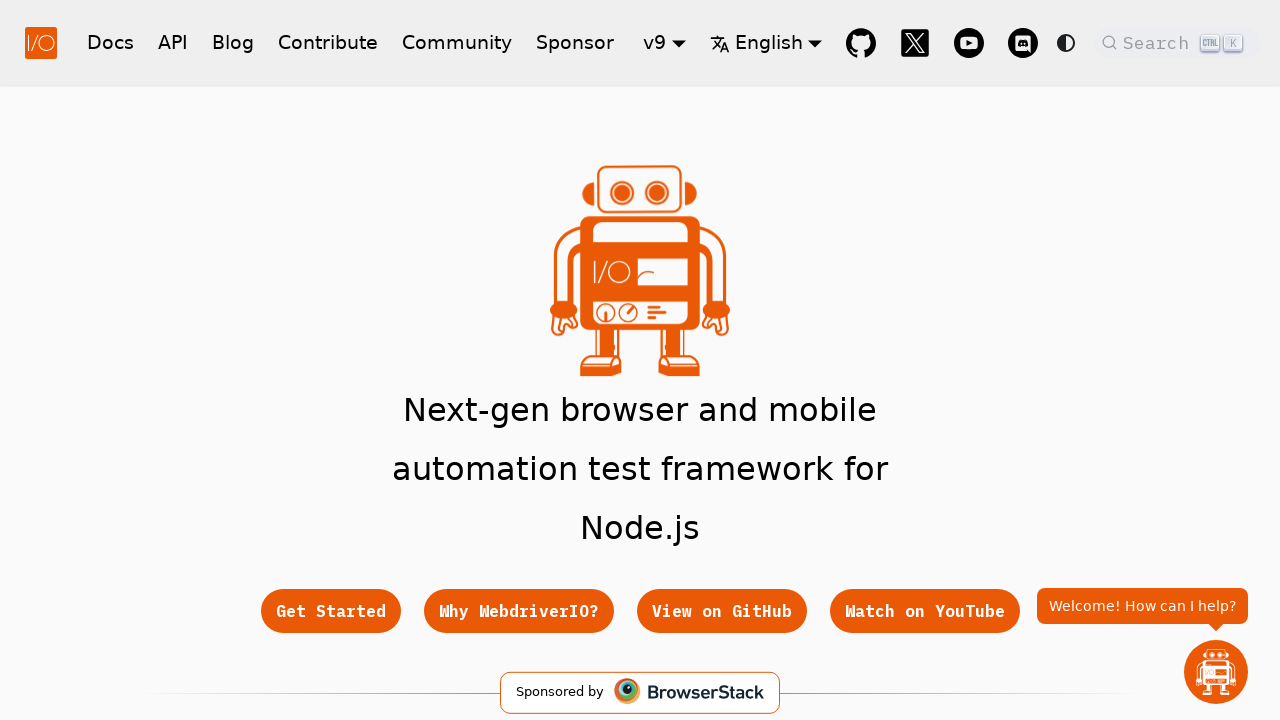

Waited for h3 elements to be present on the page
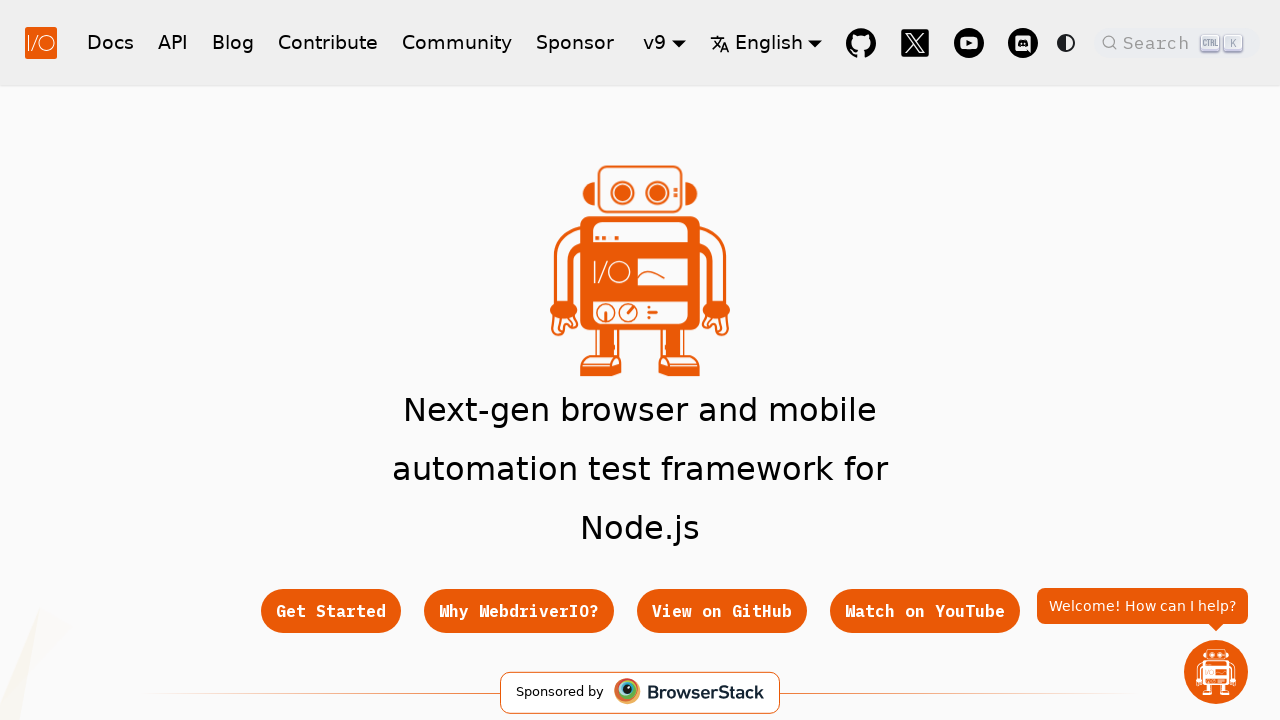

Retrieved all h3 elements from the page
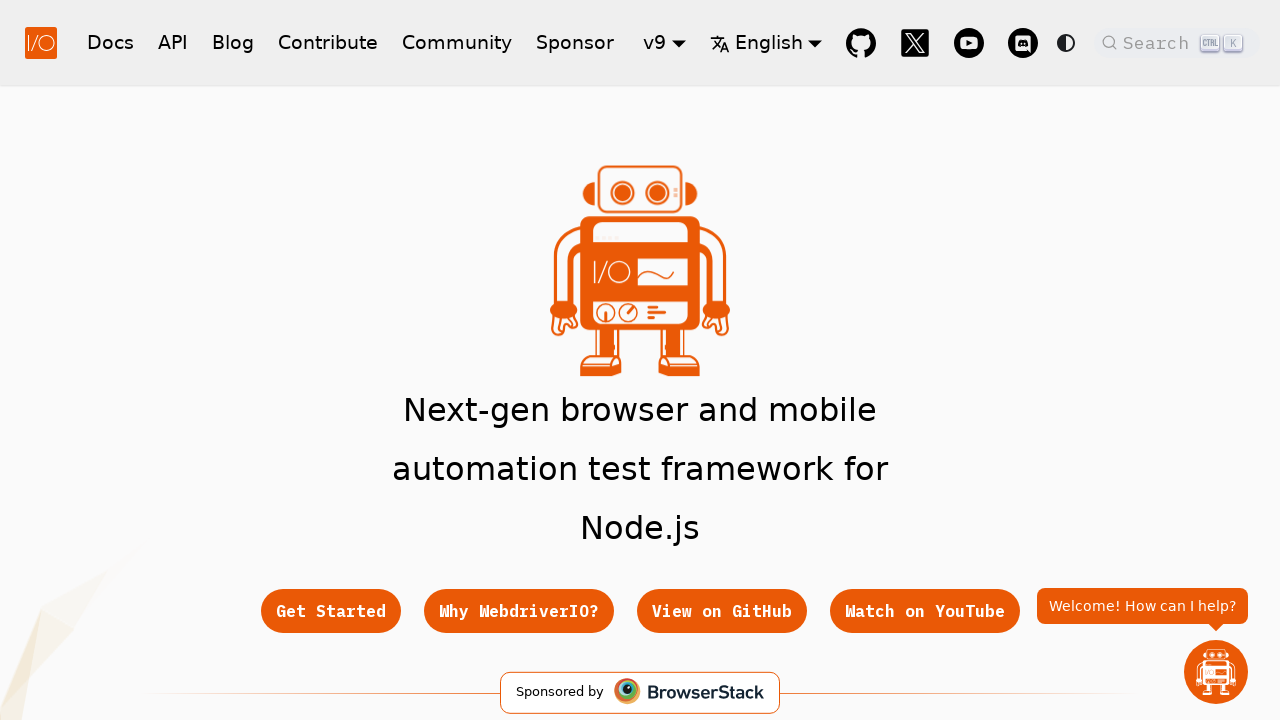

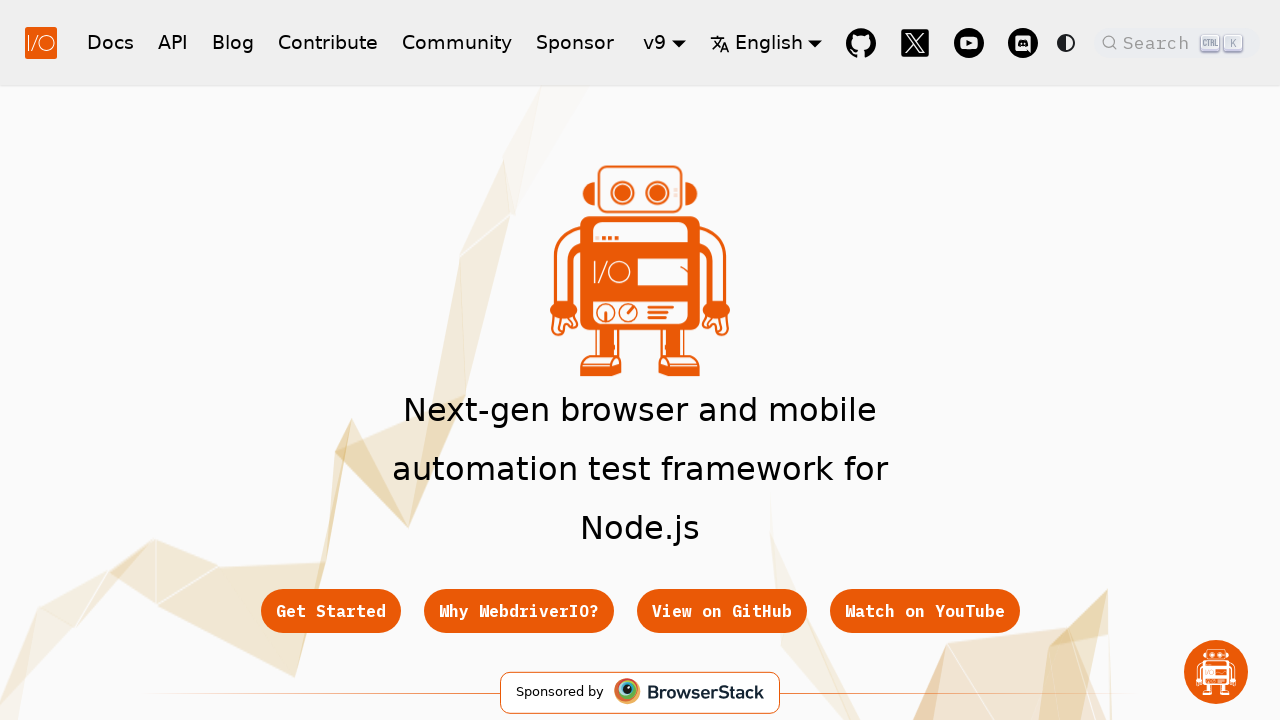